Opens the OrangeHRM login page and verifies the page title contains "OrangeHRM"

Starting URL: https://opensource-demo.orangehrmlive.com/web/index.php/auth/login

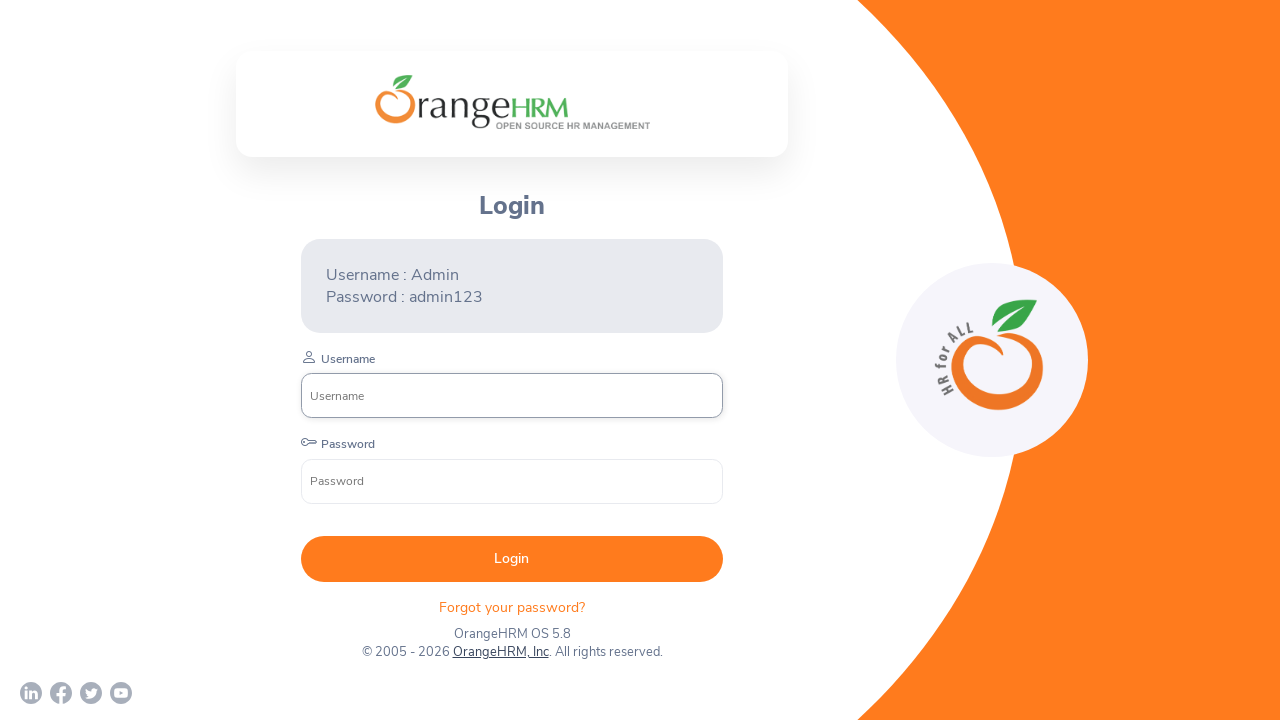

Navigated to OrangeHRM login page
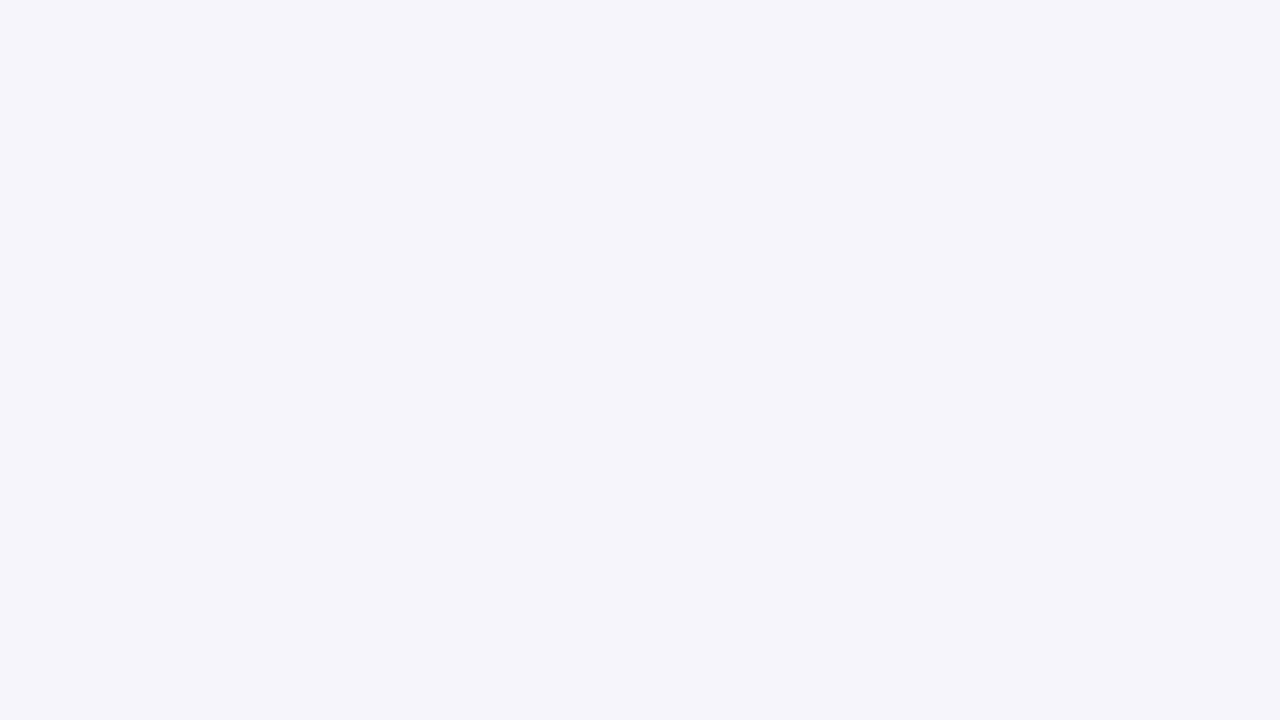

Verified page title contains 'OrangeHRM'
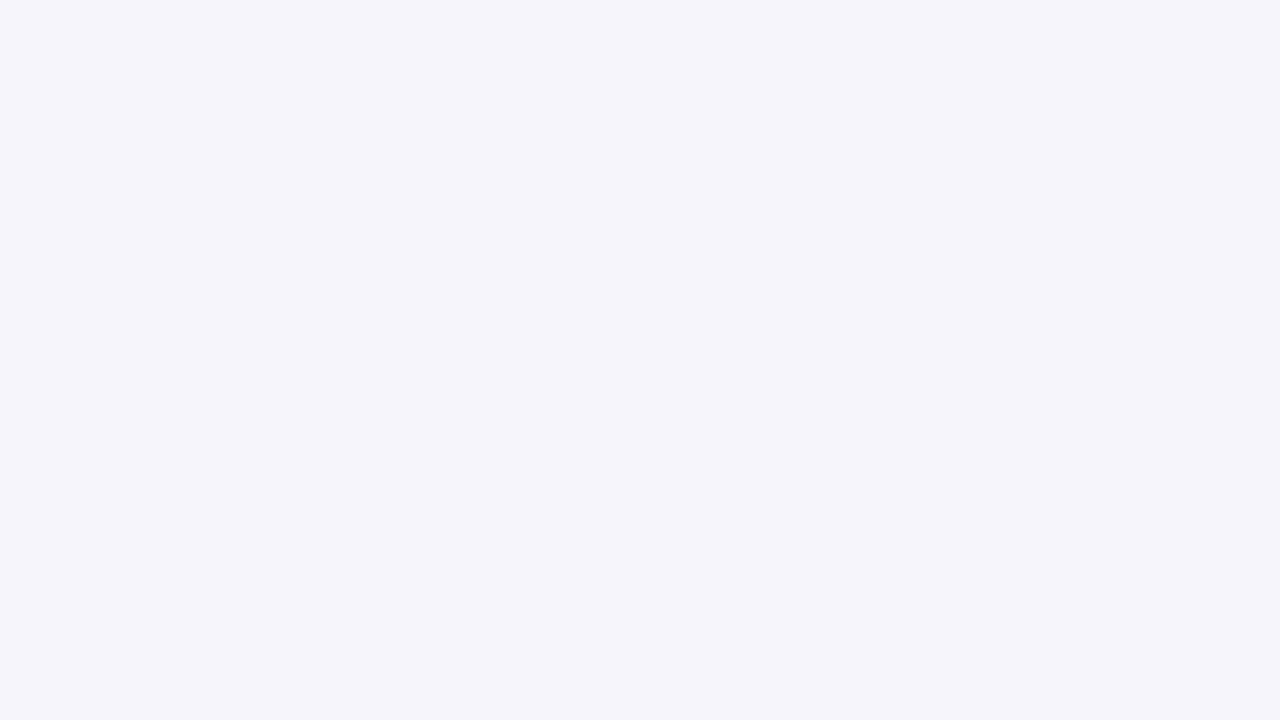

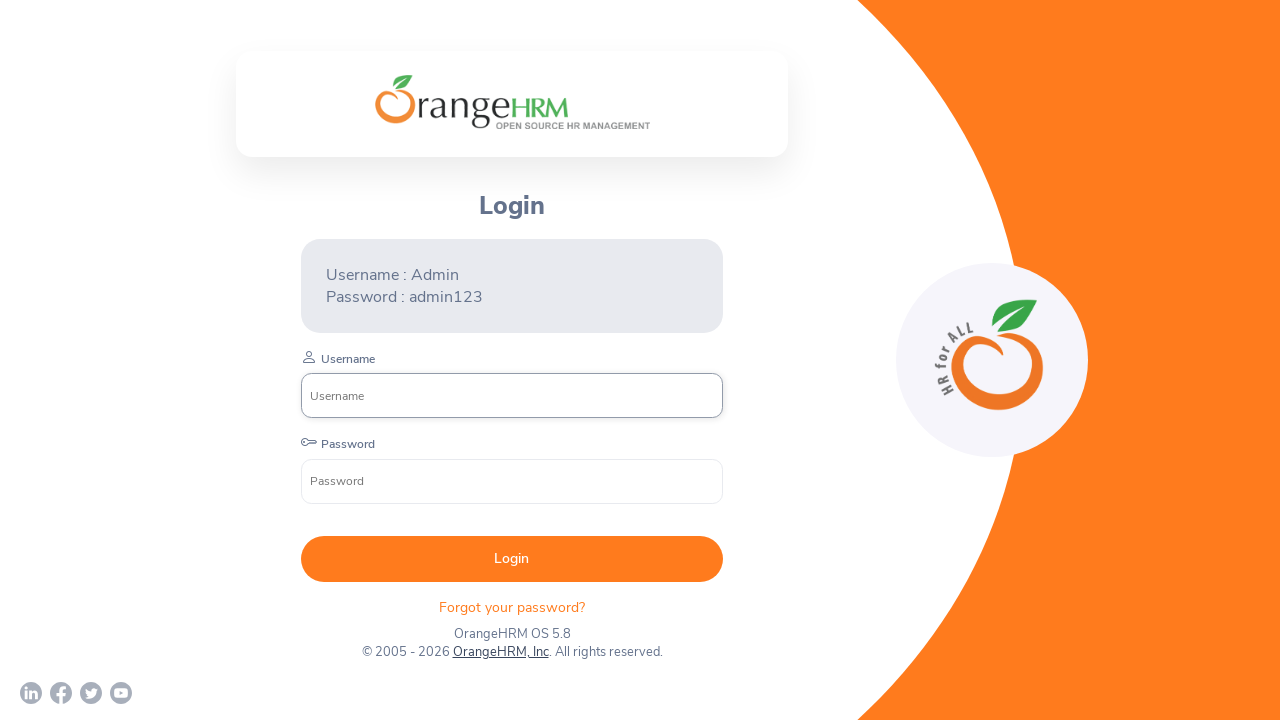